Navigates to the Dialog Boxes page from Chapter 4 and verifies the page loads correctly

Starting URL: https://bonigarcia.dev/selenium-webdriver-java/

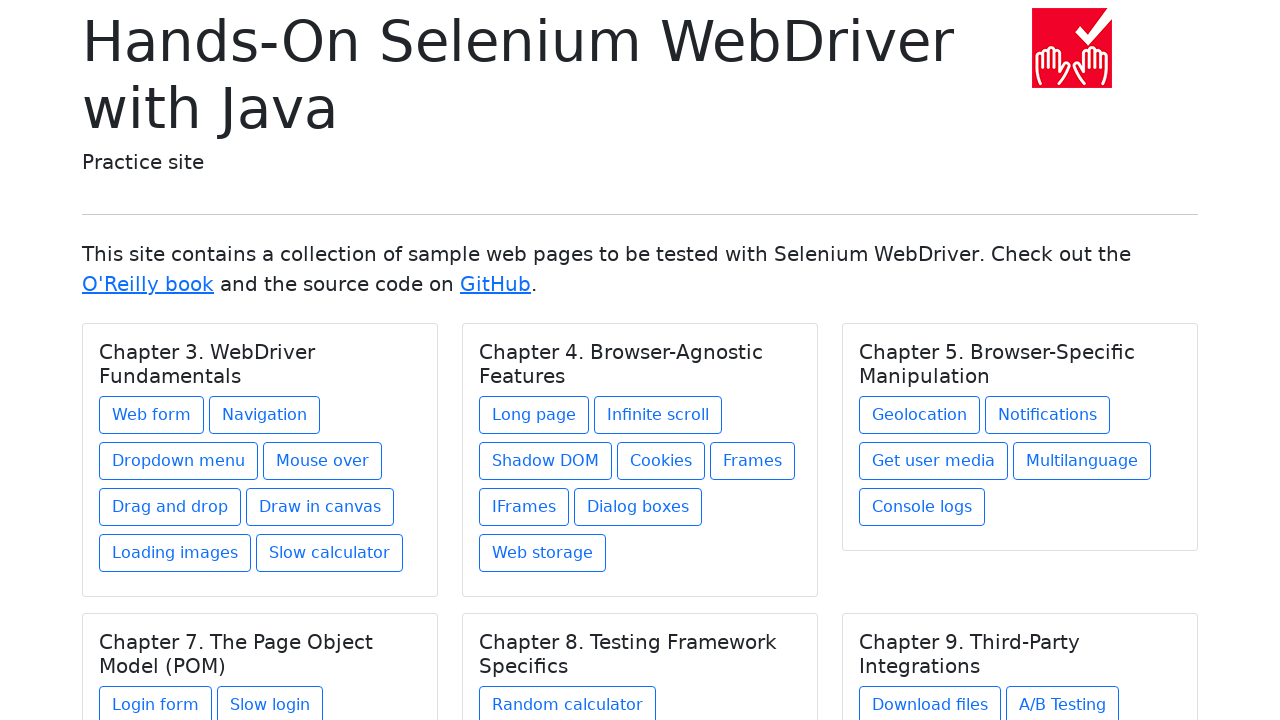

Clicked Dialog Boxes link in Chapter 4 section at (638, 507) on xpath=//h5[text()='Chapter 4. Browser-Agnostic Features']/../a[@href='dialog-box
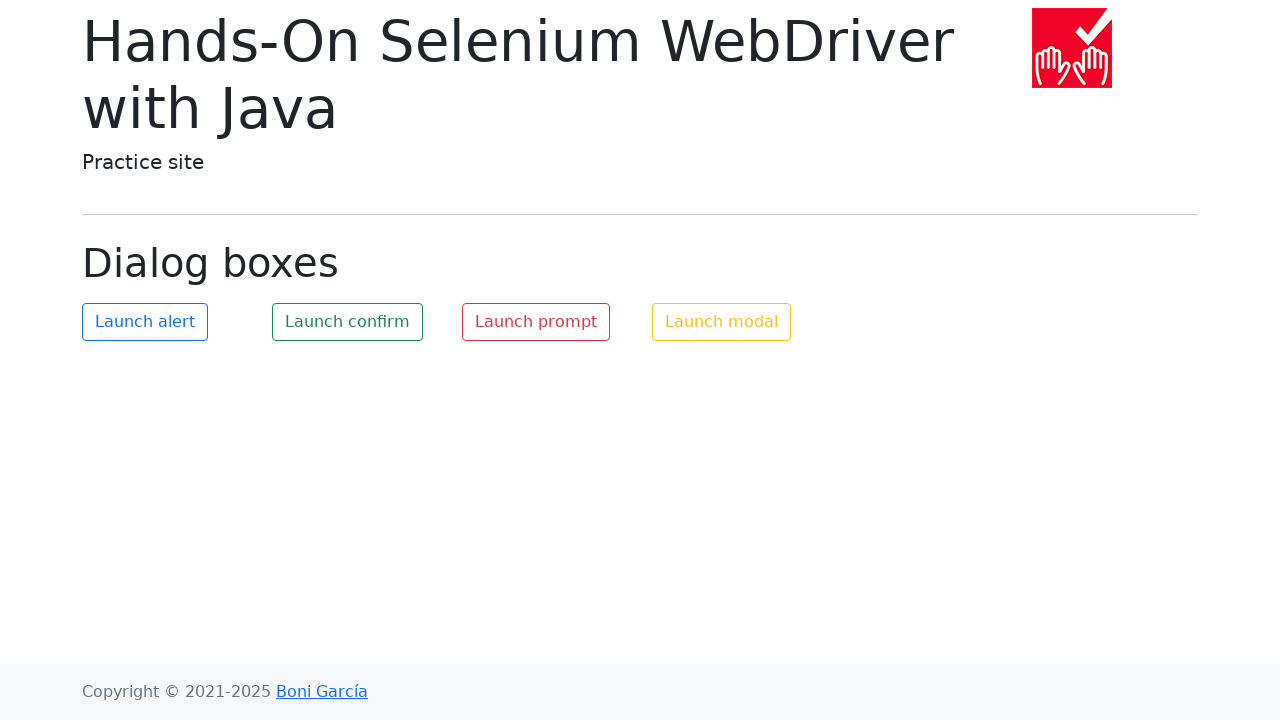

Dialog Boxes page loaded and title verified
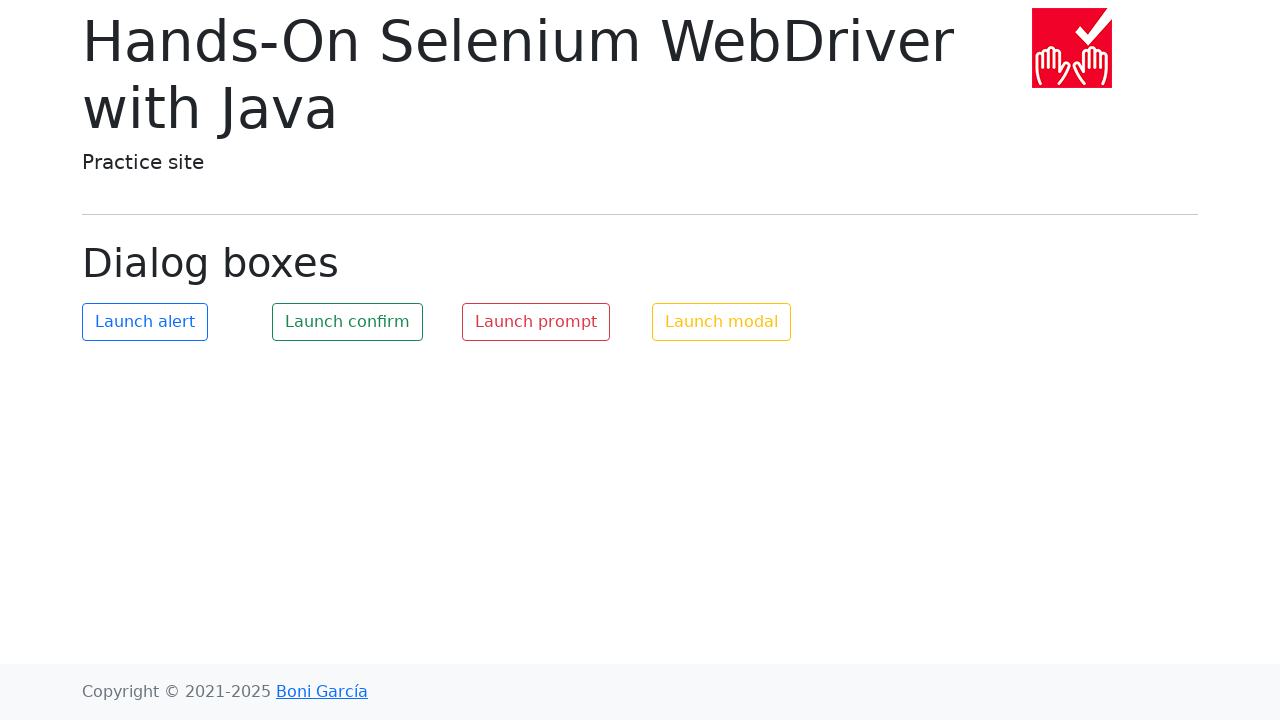

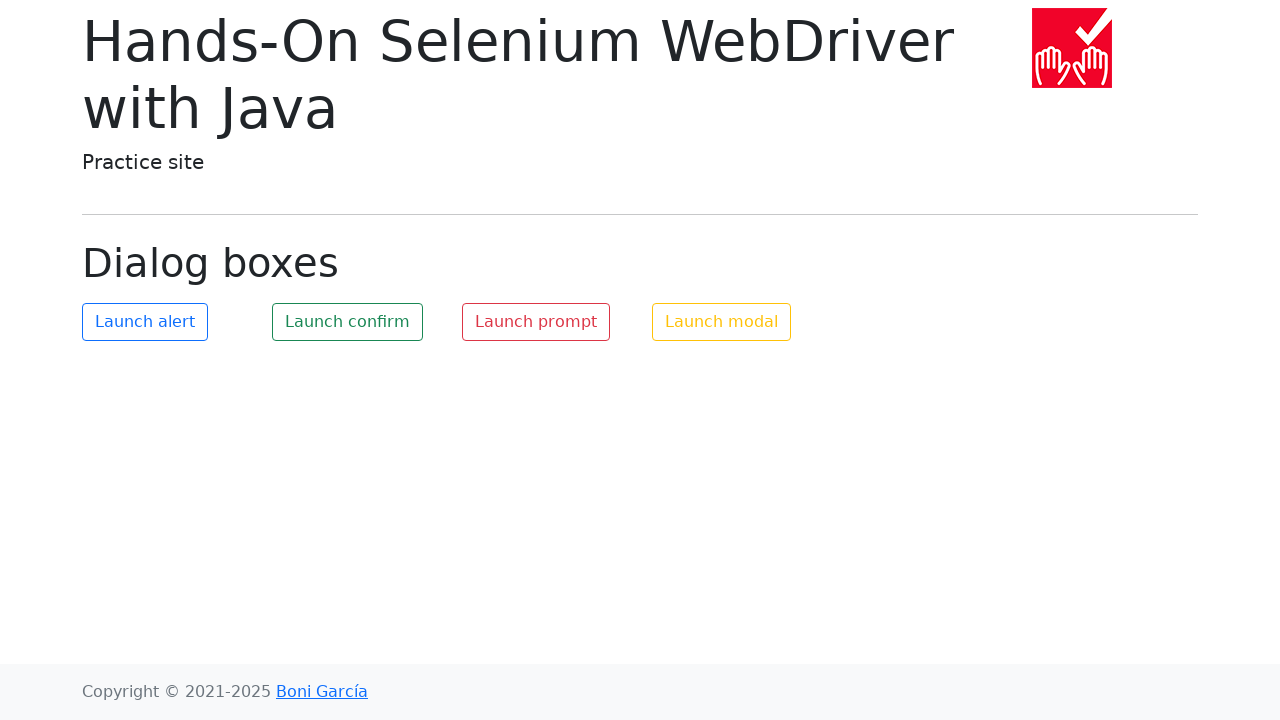